Runs the Speedometer 2.1 browser benchmark by navigating to the benchmark page and clicking the start button to begin the test.

Starting URL: https://browserbench.org/Speedometer2.1/

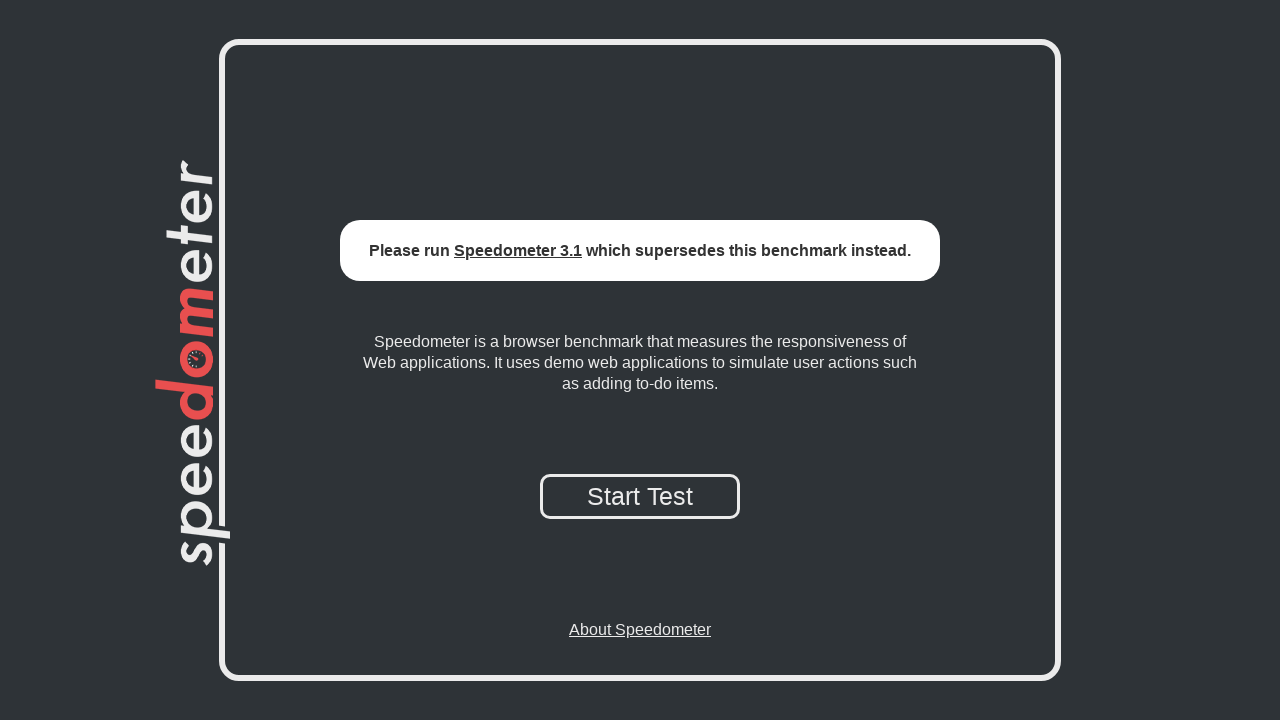

Waited for and found the start button
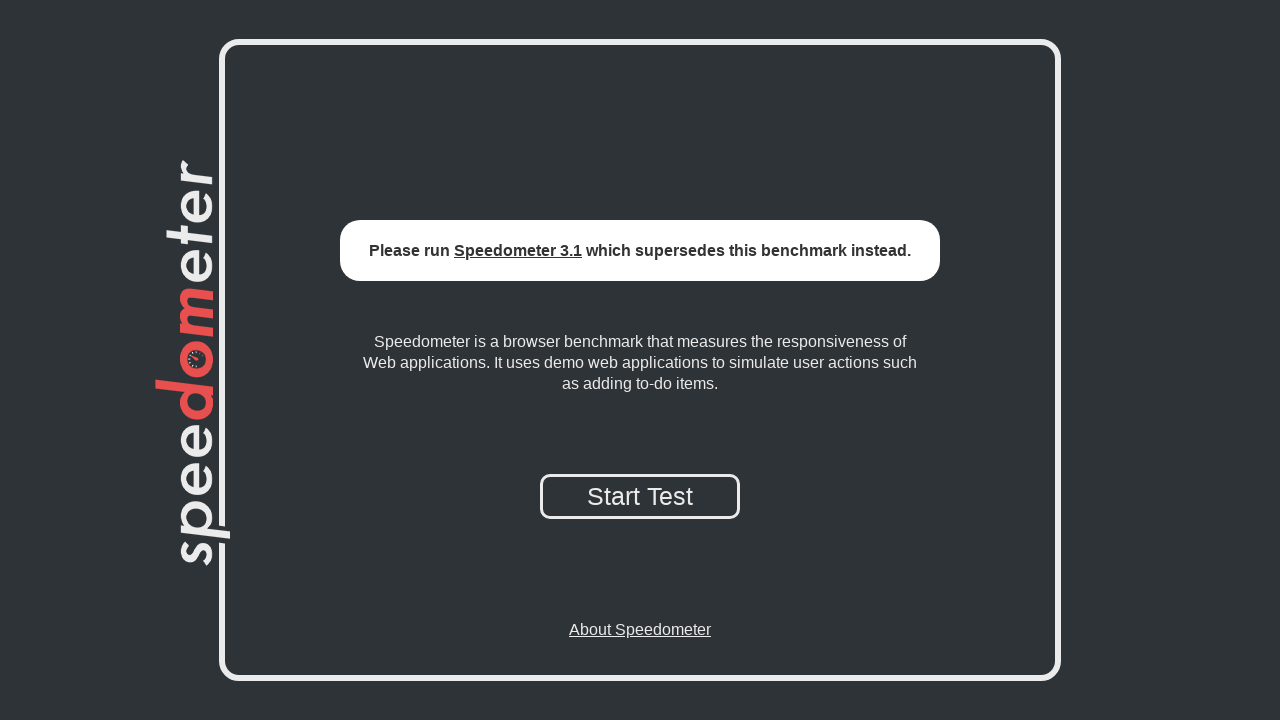

Clicked the start button to begin Speedometer 2.1 benchmark
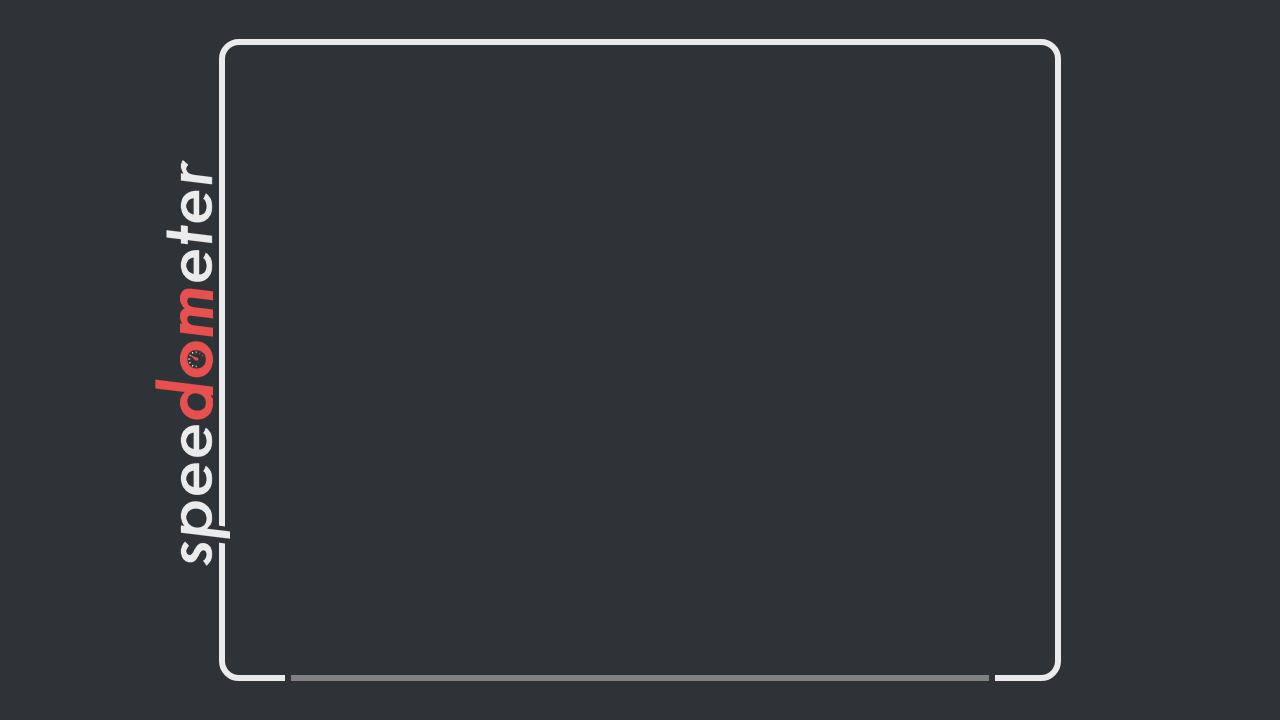

Waited 60 seconds for benchmark to complete
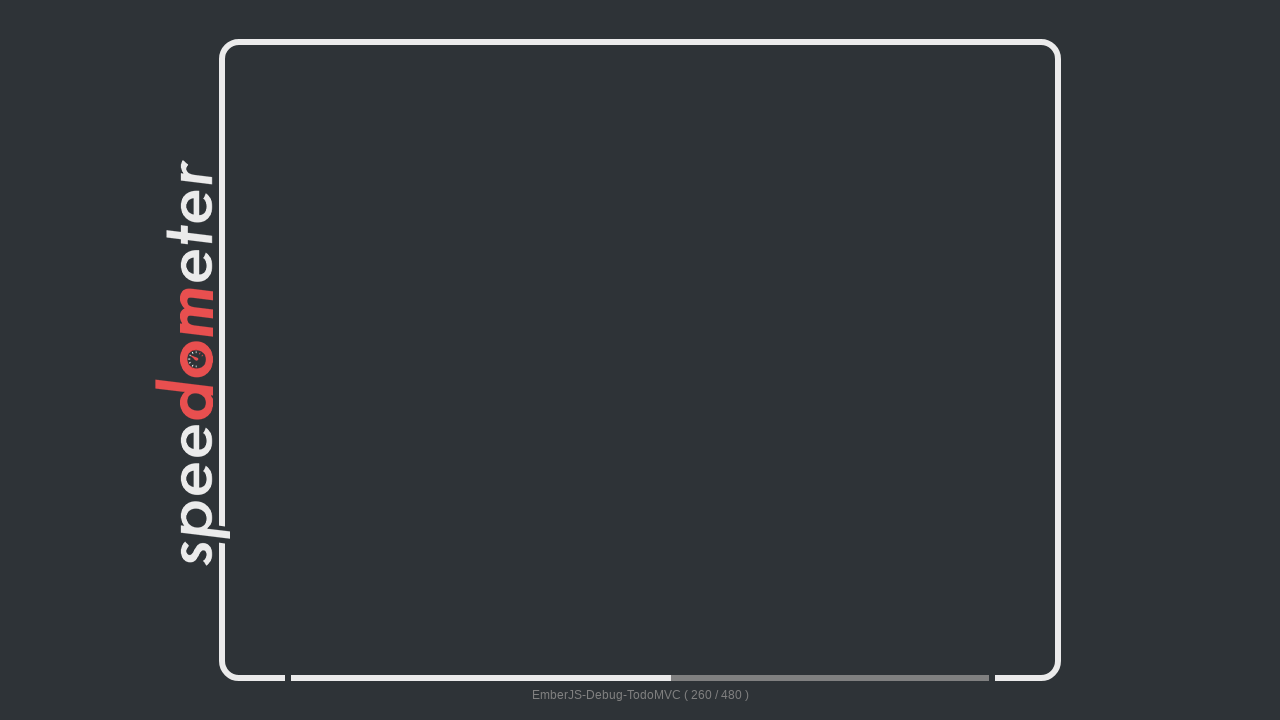

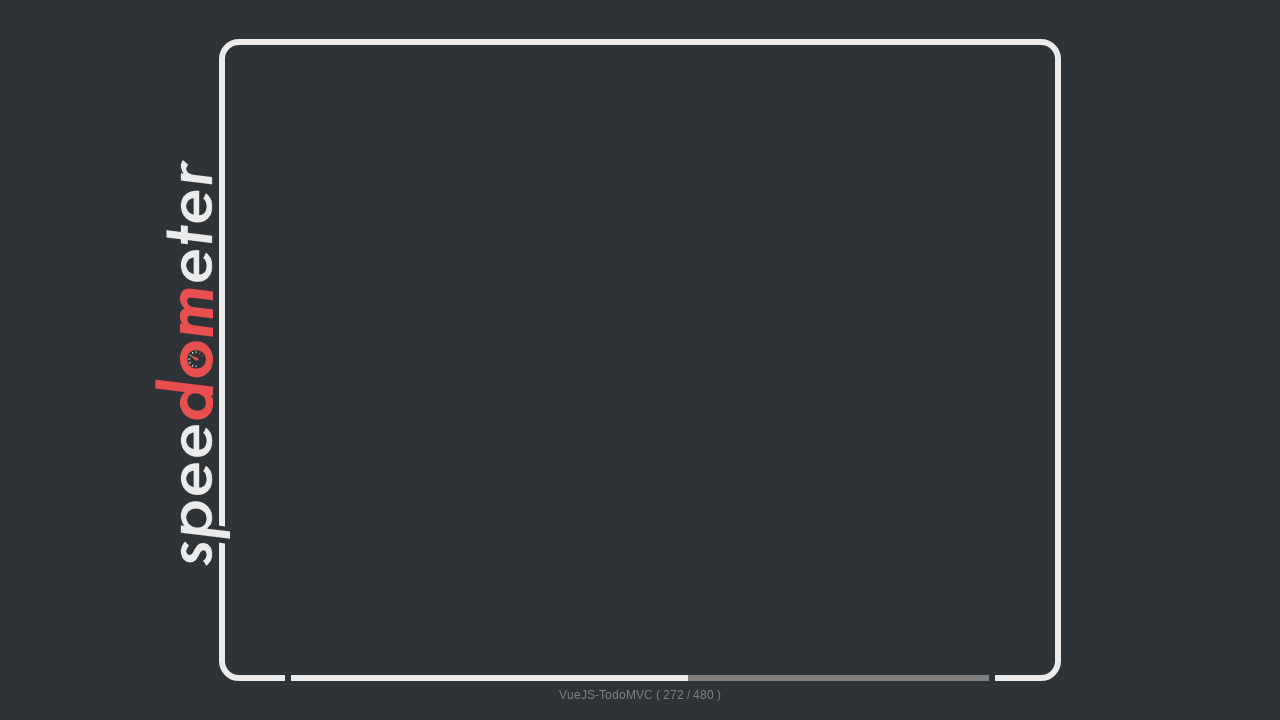